Tests the text box form by filling in Full Name, Email, Current Address, and Permanent Address fields, then submitting the form.

Starting URL: https://demoqa.com/text-box

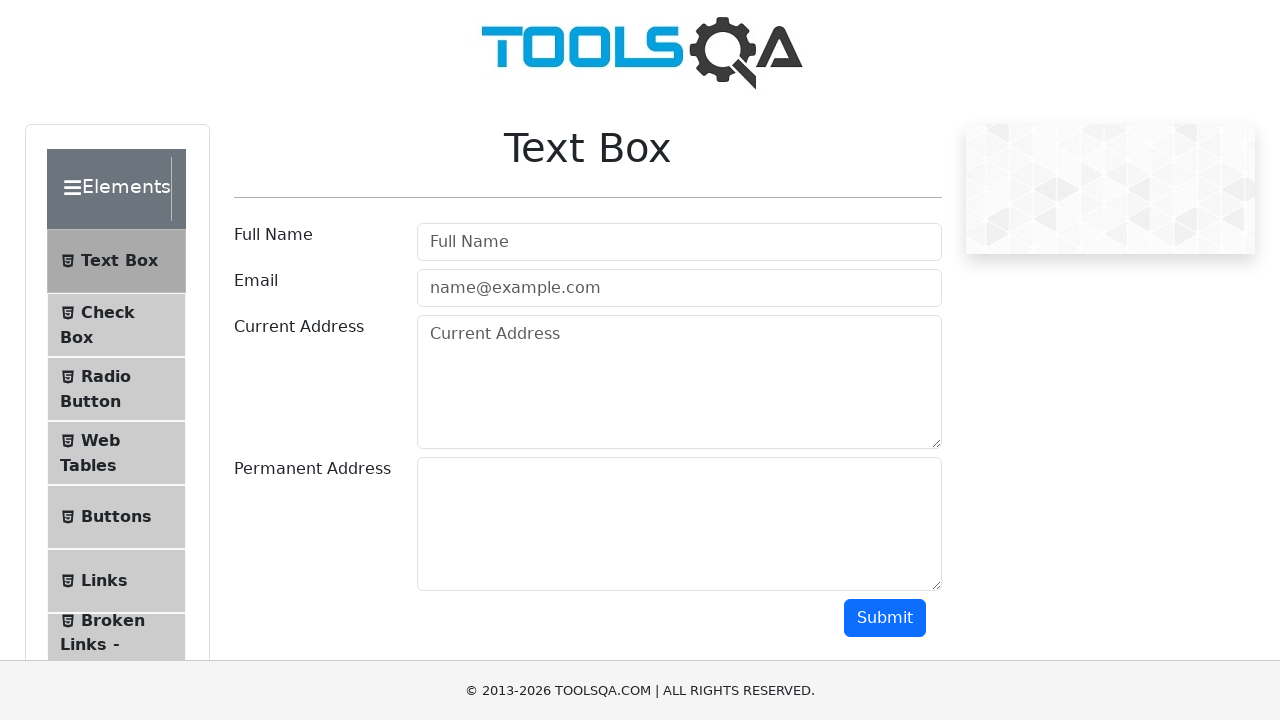

Filled Full Name field with 'Bob Johnson' on xpath=//input[@placeholder="Full Name"]
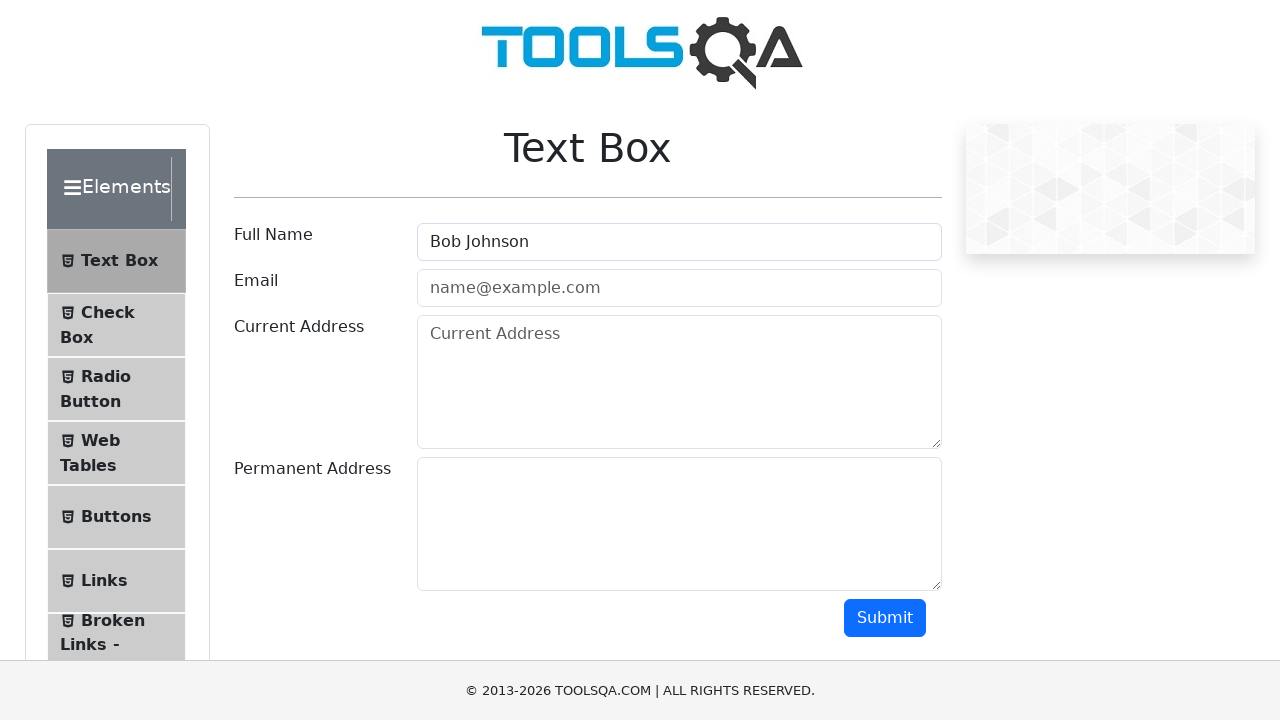

Filled Email field with 'bob23@gmail.com' on xpath=//input[@placeholder="name@example.com"]
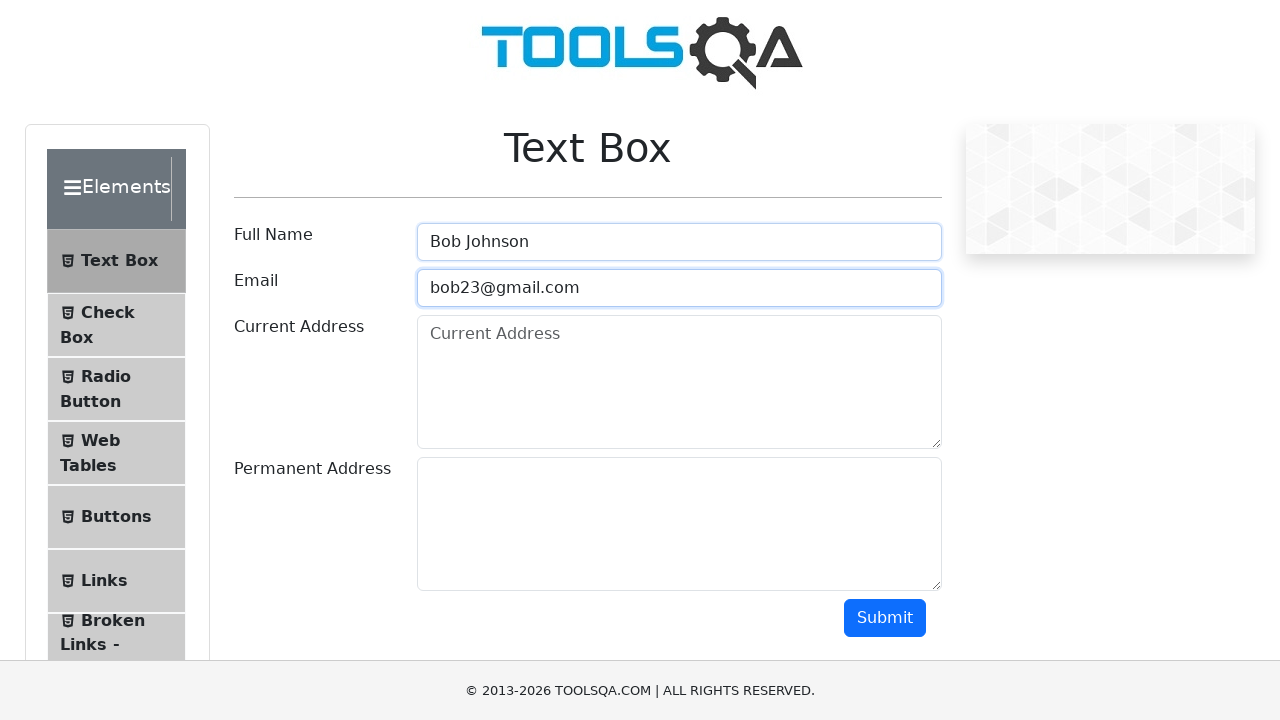

Filled Current Address field with 'Chicago' on xpath=//textarea[@id="currentAddress"]
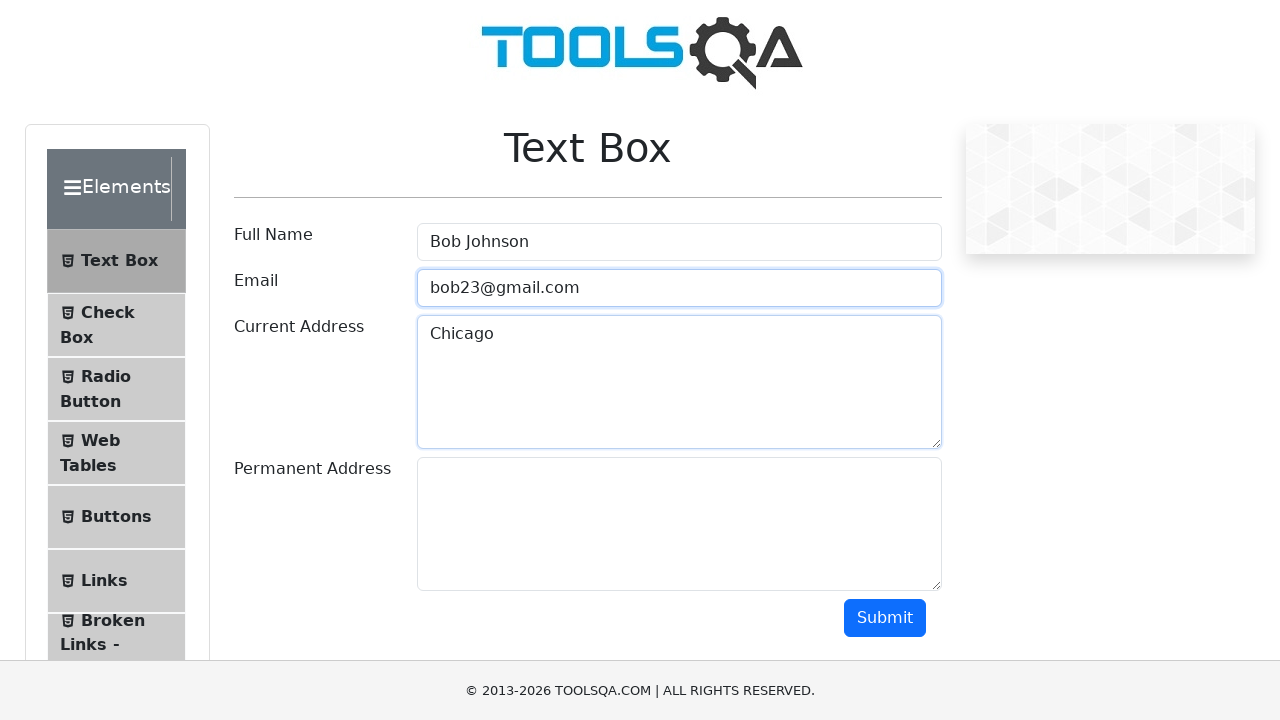

Filled Permanent Address field with 'Main Street 23' on xpath=//textarea[@id="permanentAddress"]
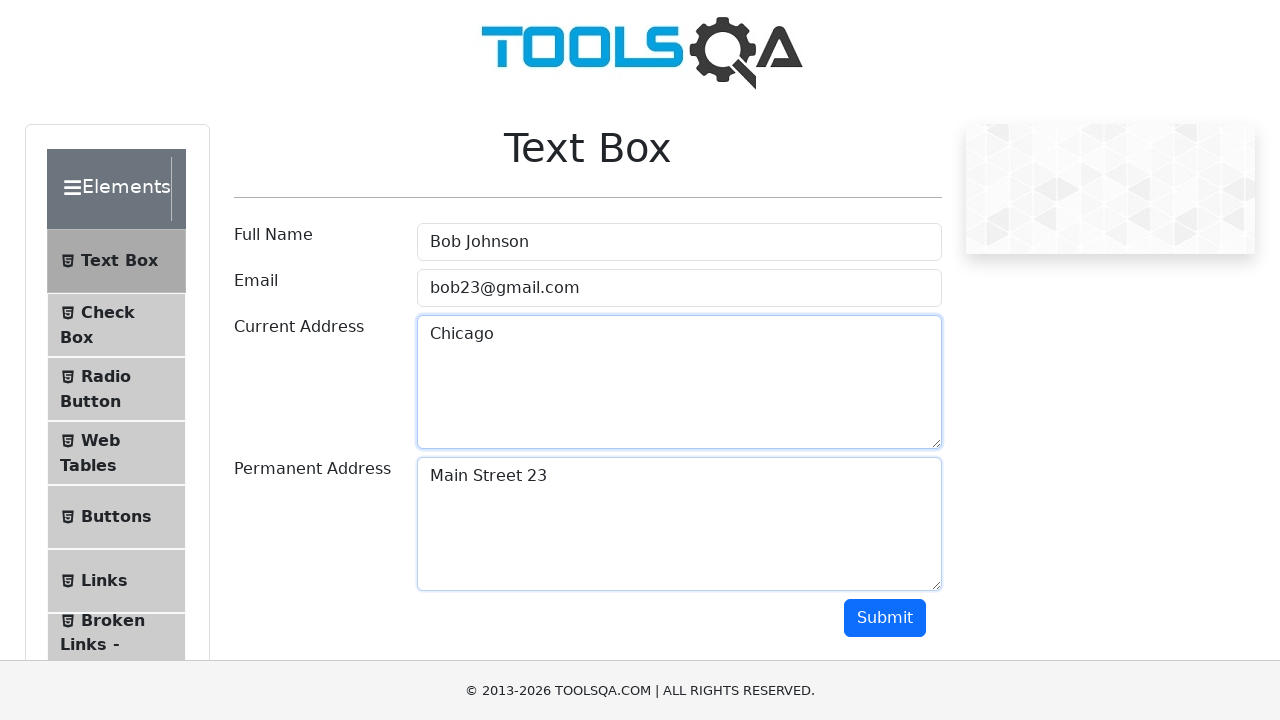

Clicked Submit button to submit the form at (885, 618) on xpath=//button[contains(text(), "Submit")]
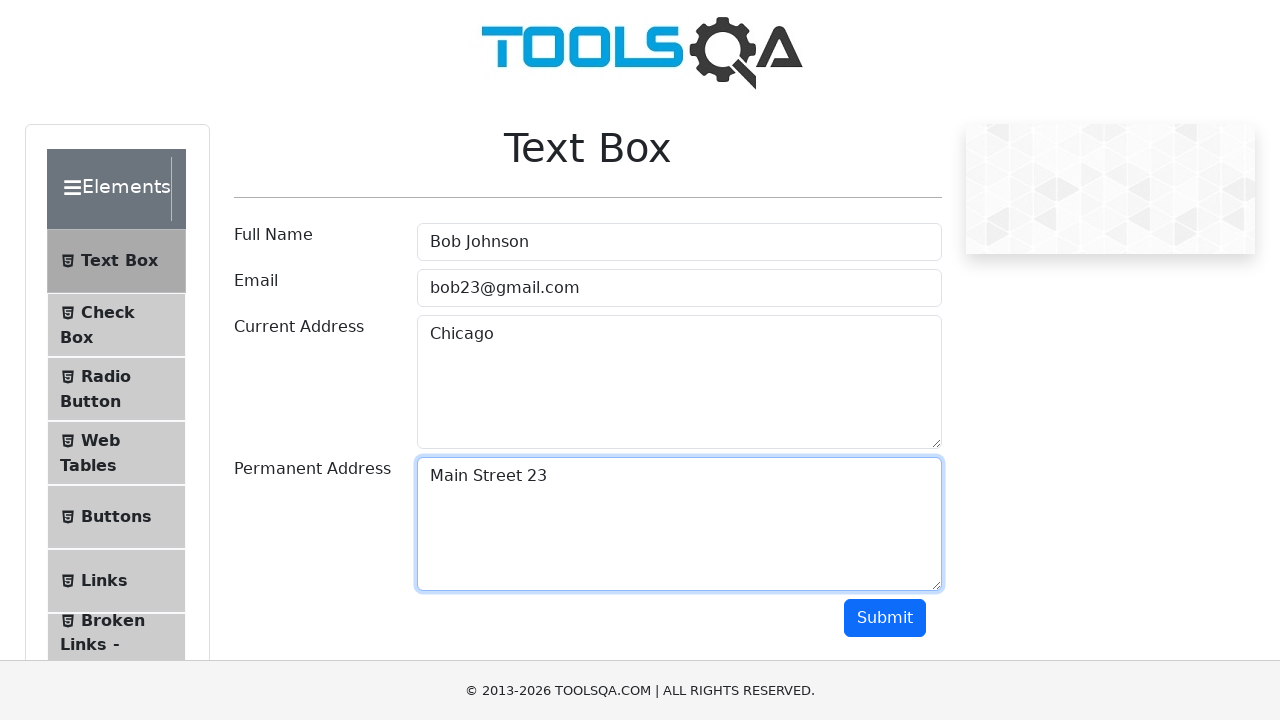

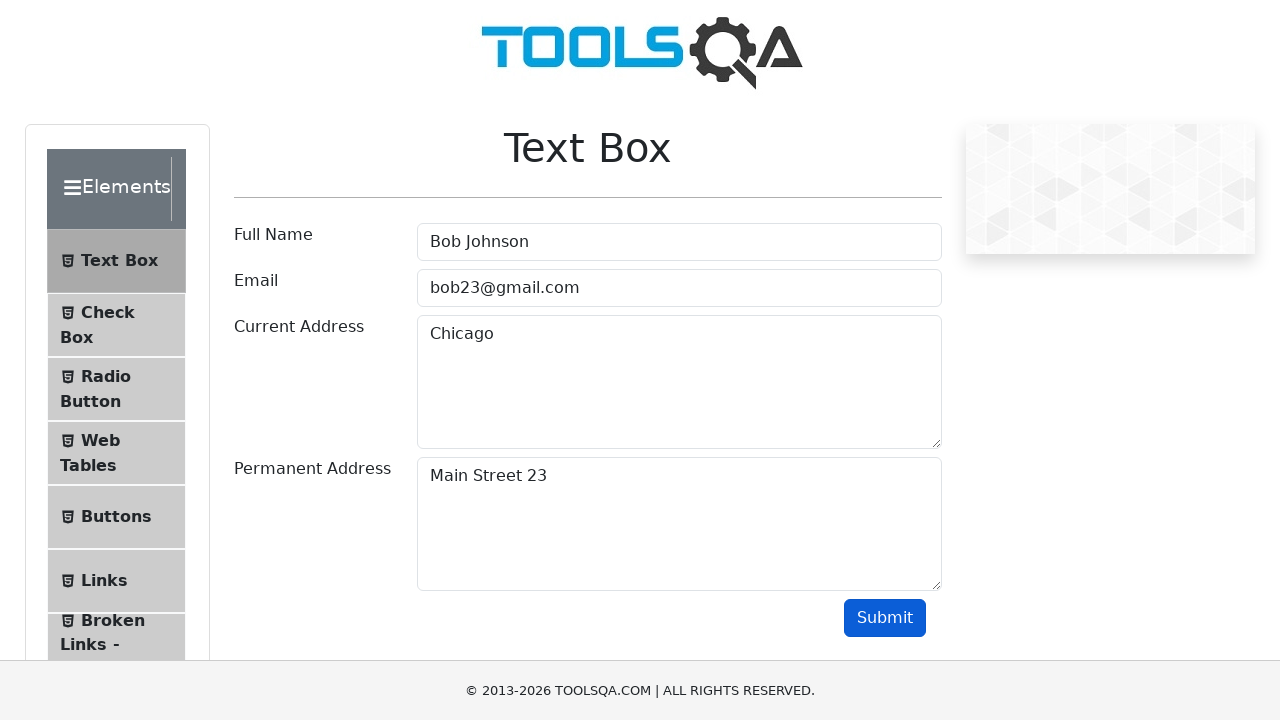